Navigates to Youdao website and manages browser cookies by adding custom cookies

Starting URL: http://www.youdao.com

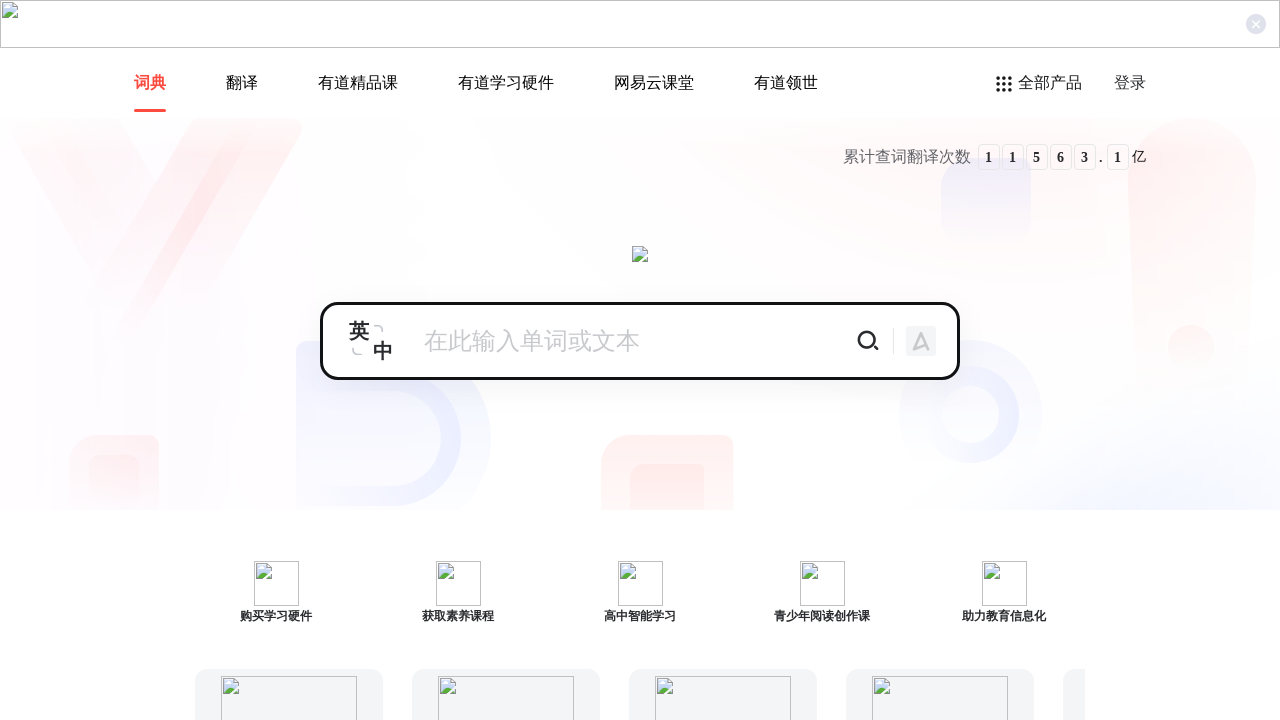

Added custom cookies to browser context for Youdao website
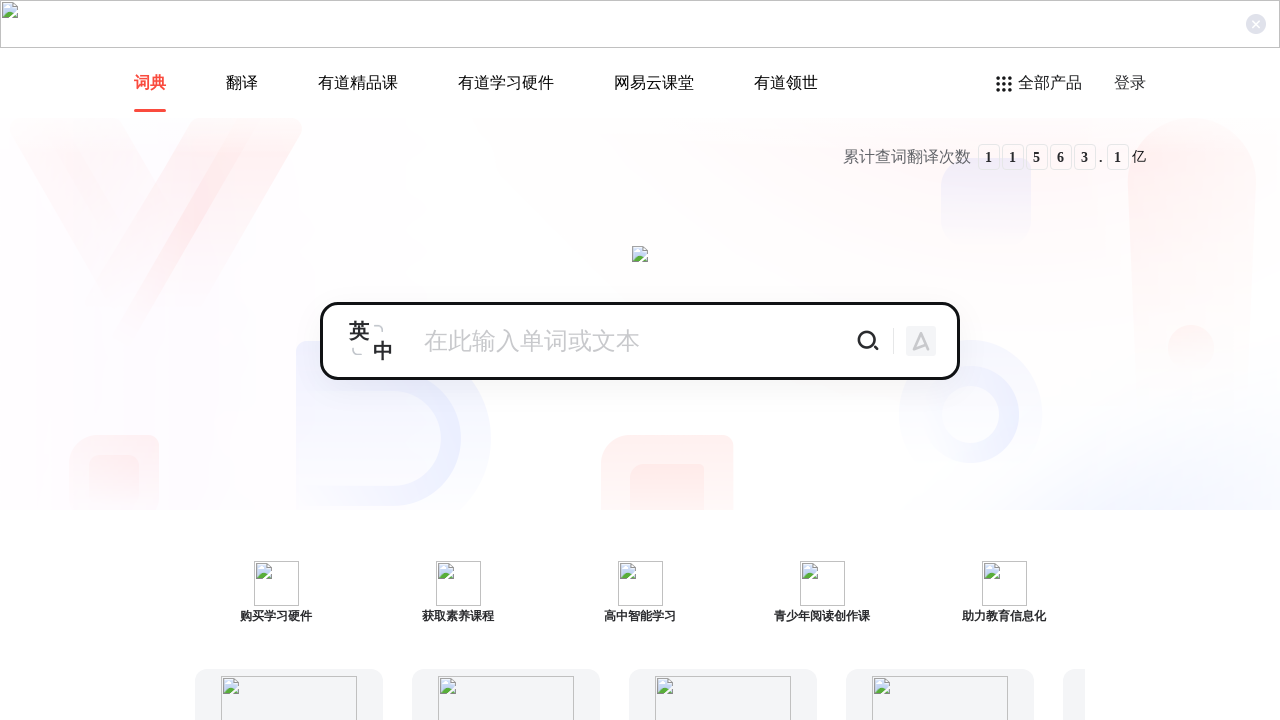

Reloaded page to apply custom cookies
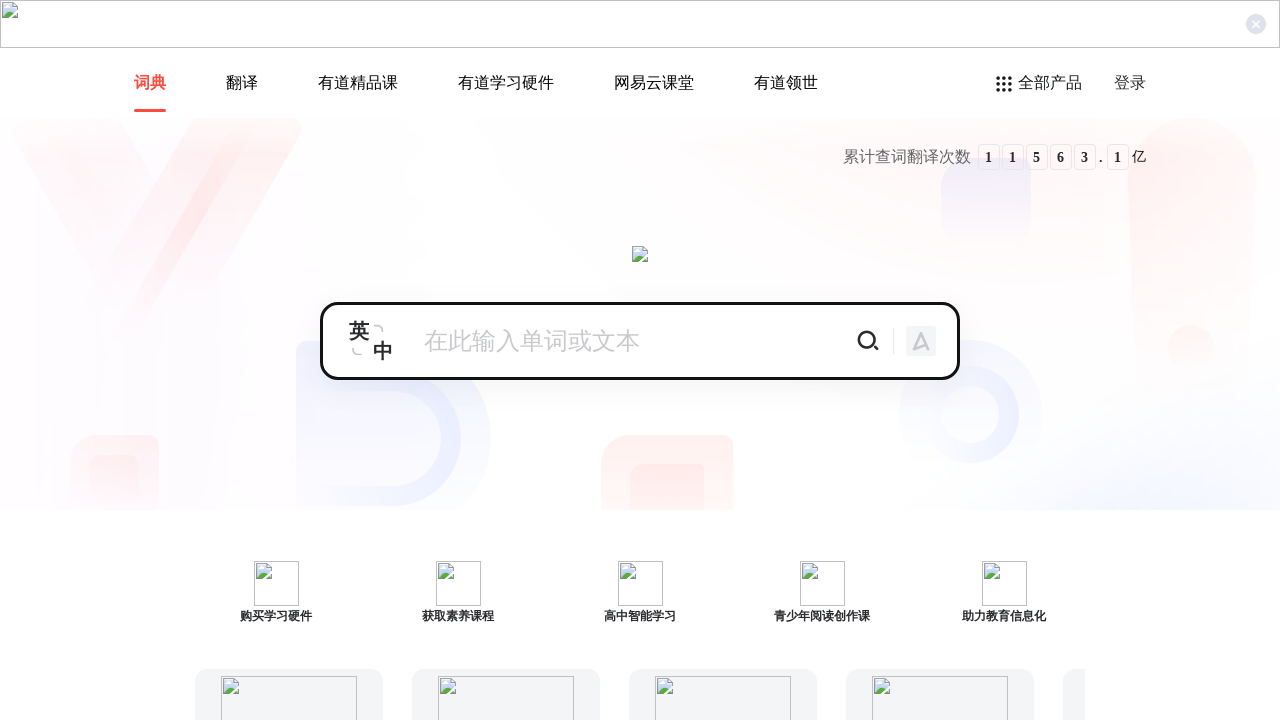

Retrieved all cookies from browser context for verification
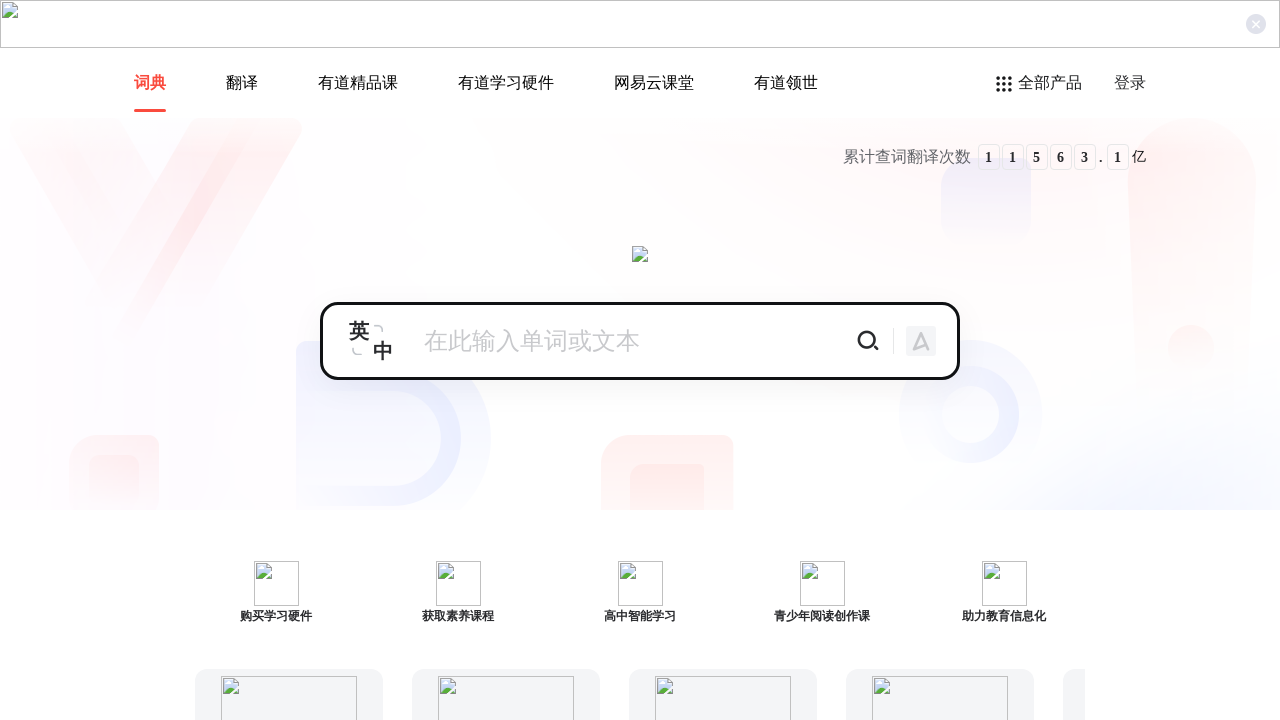

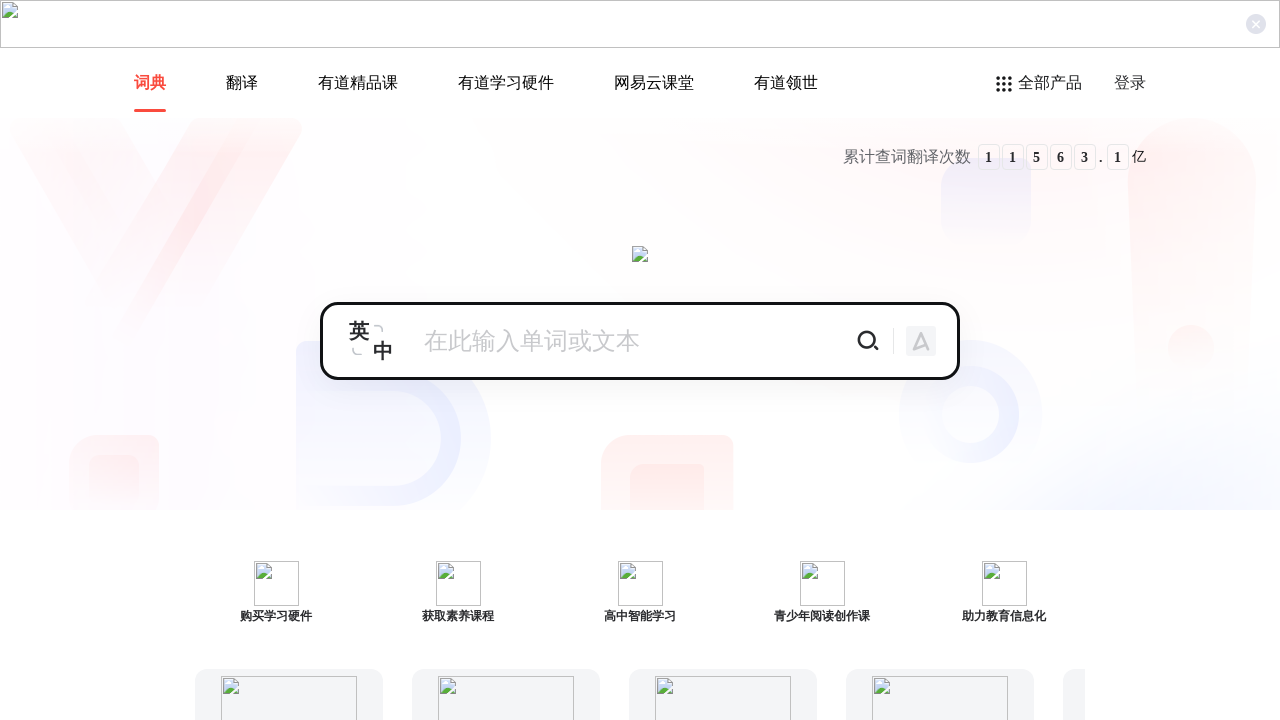